Tests file upload functionality on ilovepdf.com by clicking the file picker button to initiate a Word to PDF conversion workflow

Starting URL: https://www.ilovepdf.com/word_to_pdf

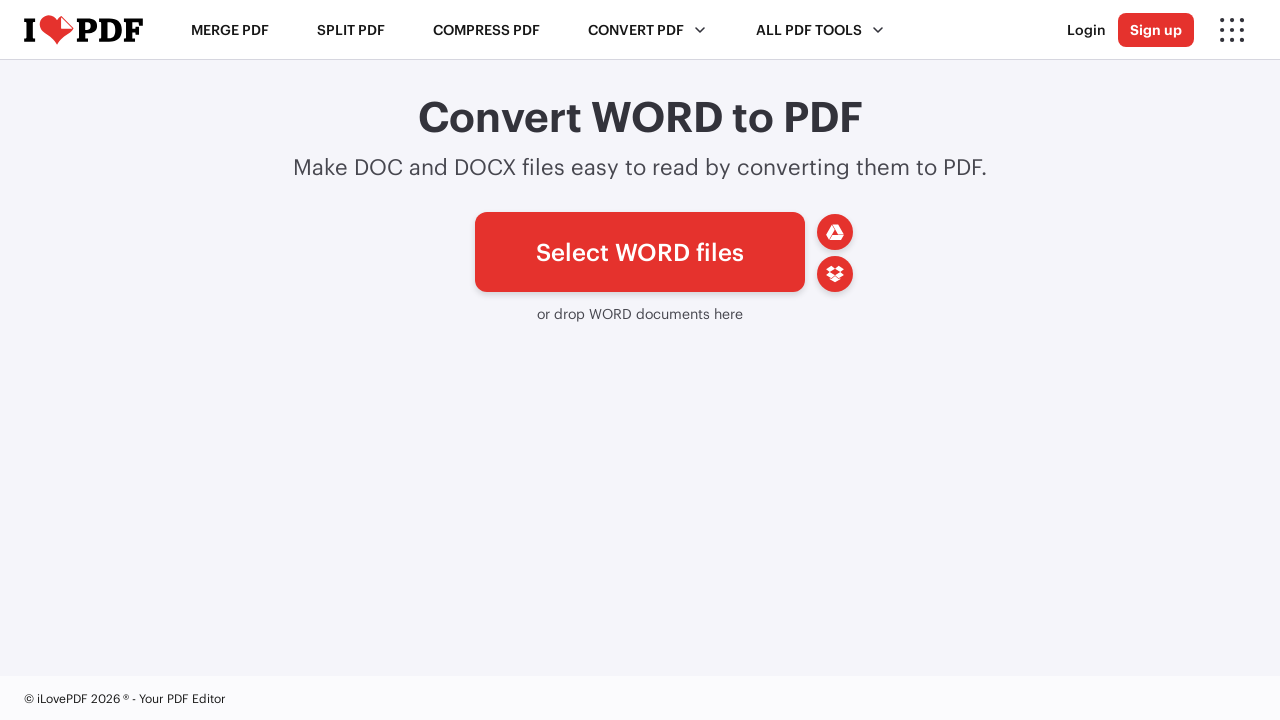

Clicked the file picker button to initiate Word to PDF conversion workflow at (640, 252) on #pickfiles
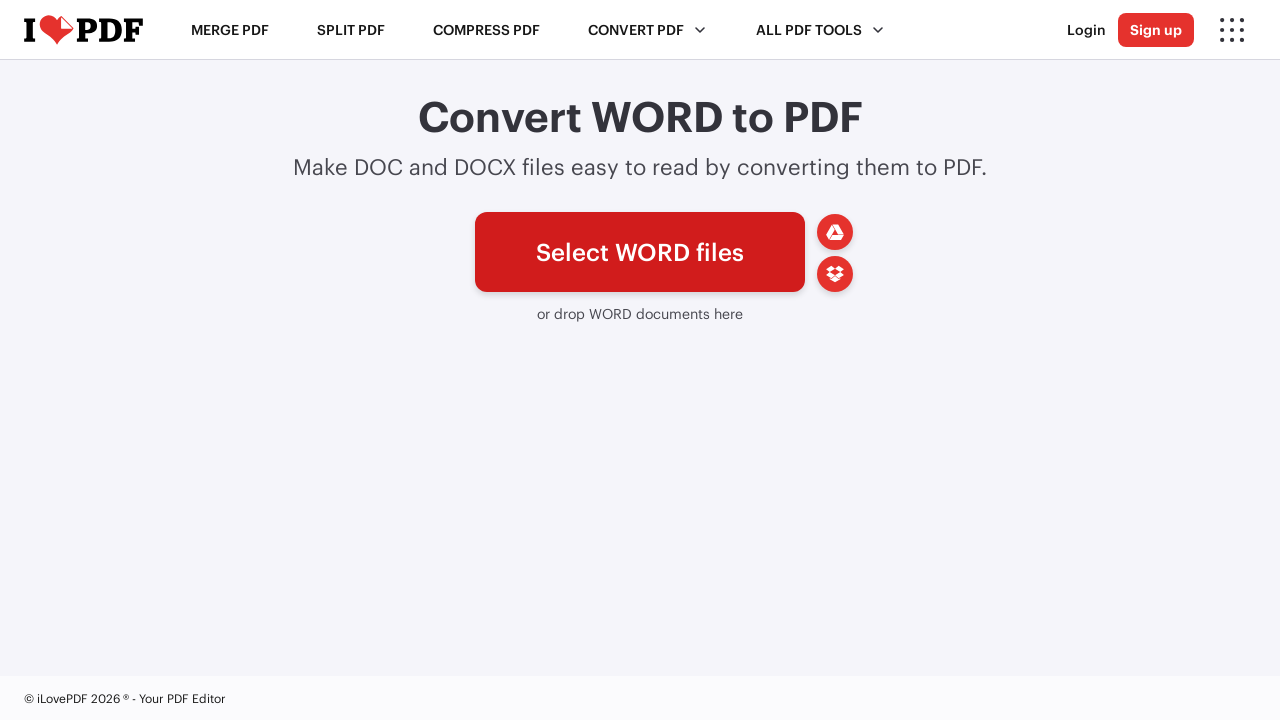

Verified that the file picker button is visible and ready for interaction
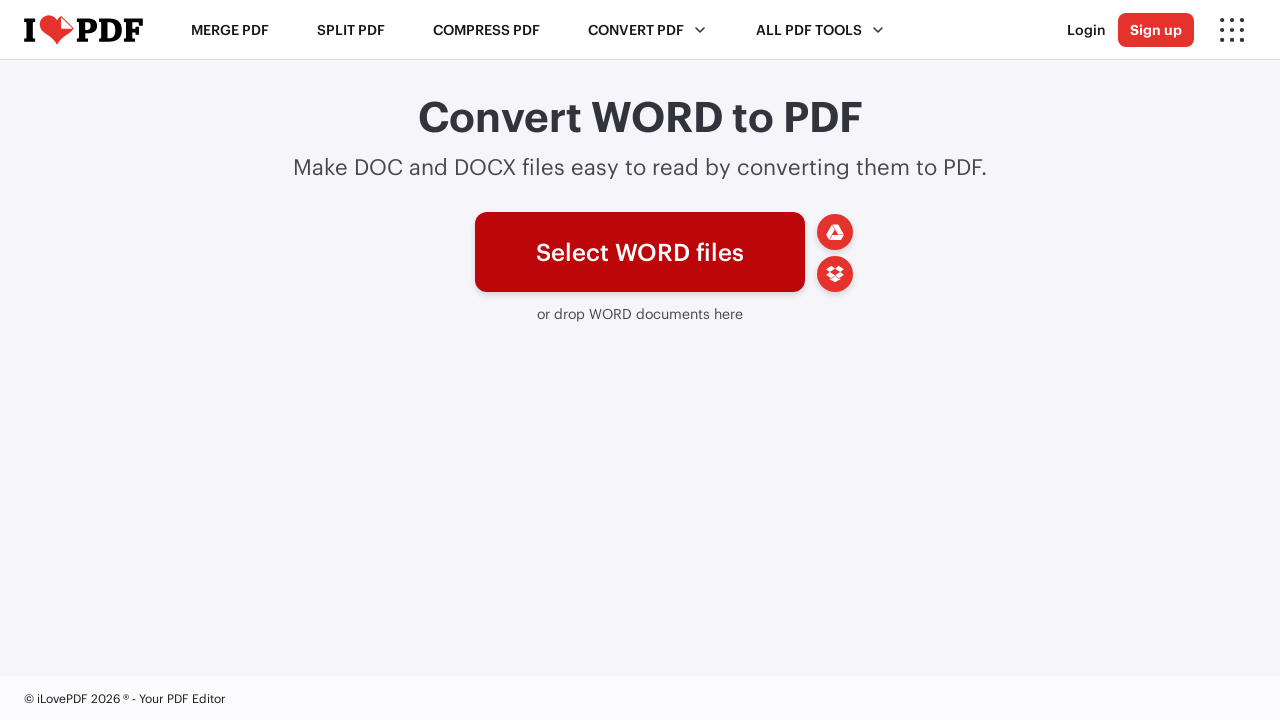

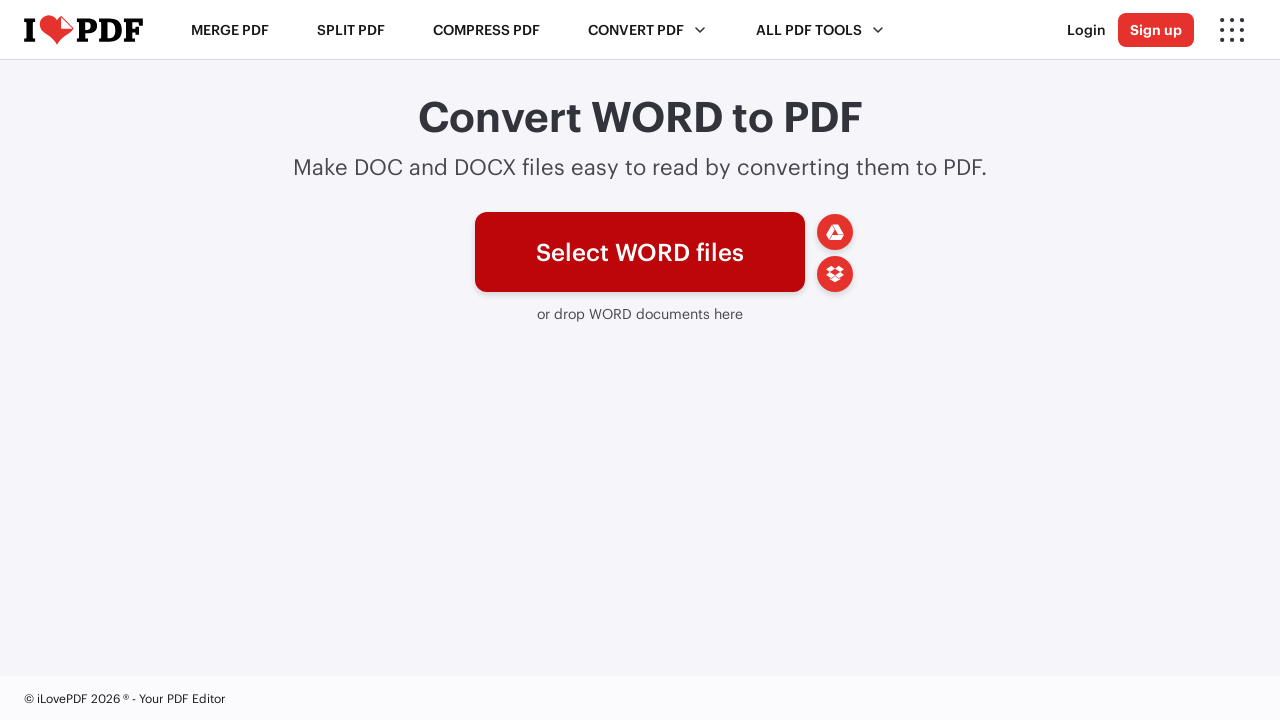